Tests that edits are saved when the input loses focus (blur event)

Starting URL: https://demo.playwright.dev/todomvc

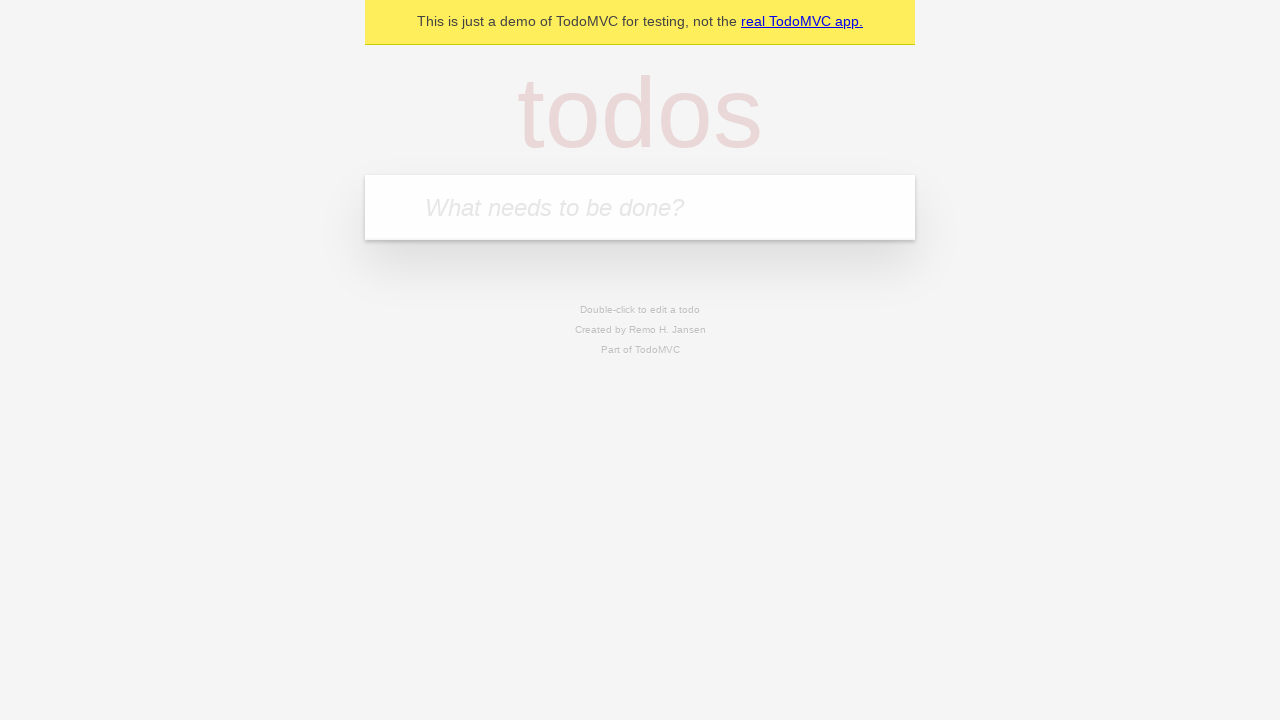

Filled first todo input with 'buy some cheese' on internal:attr=[placeholder="What needs to be done?"i]
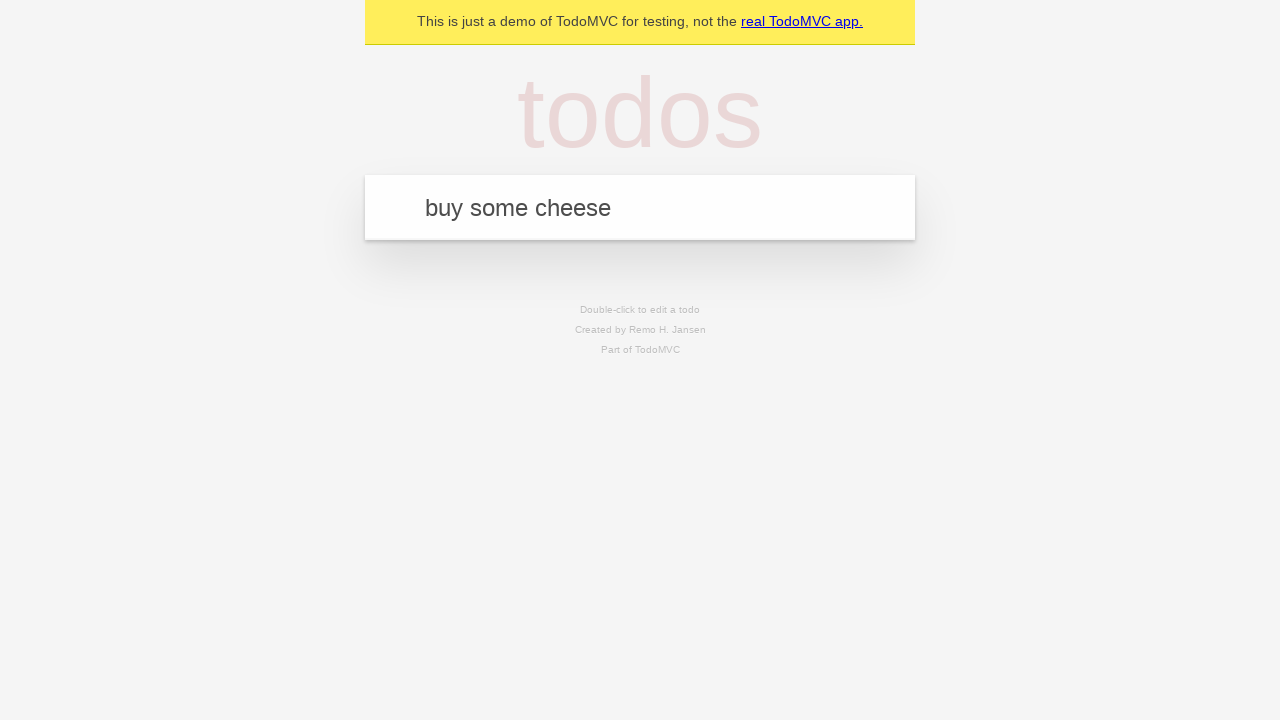

Pressed Enter to create first todo on internal:attr=[placeholder="What needs to be done?"i]
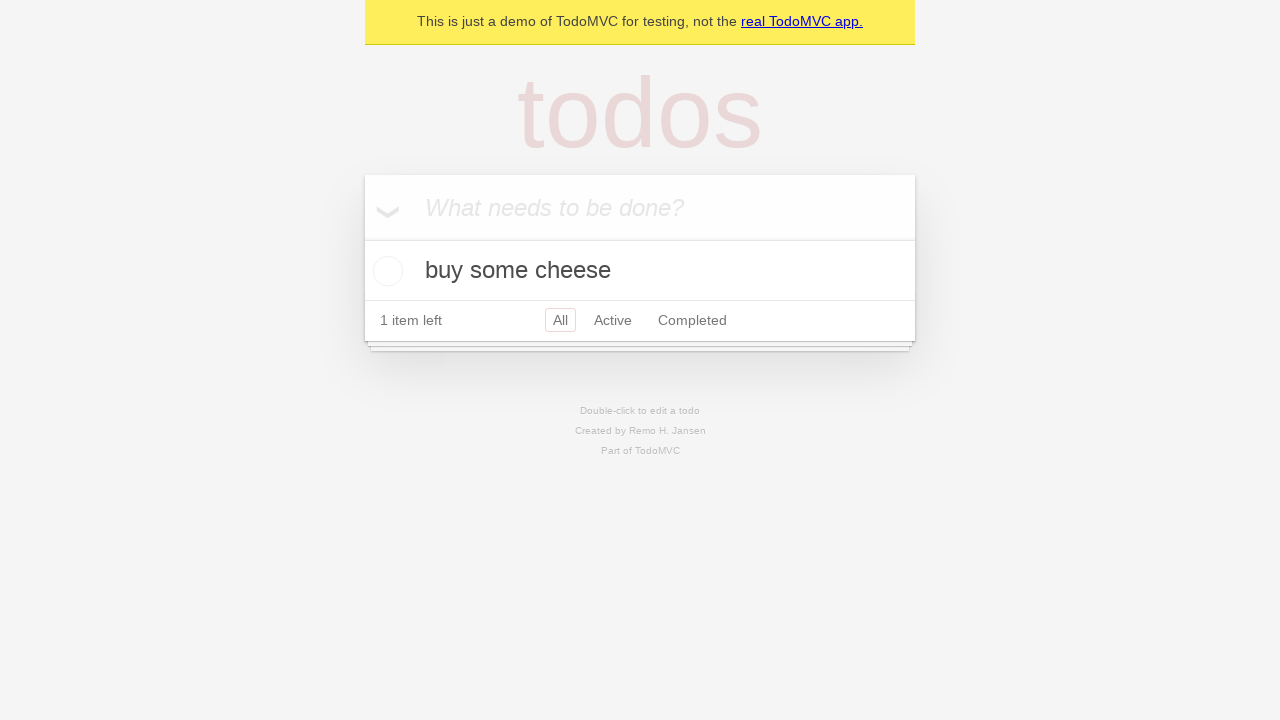

Filled second todo input with 'feed the cat' on internal:attr=[placeholder="What needs to be done?"i]
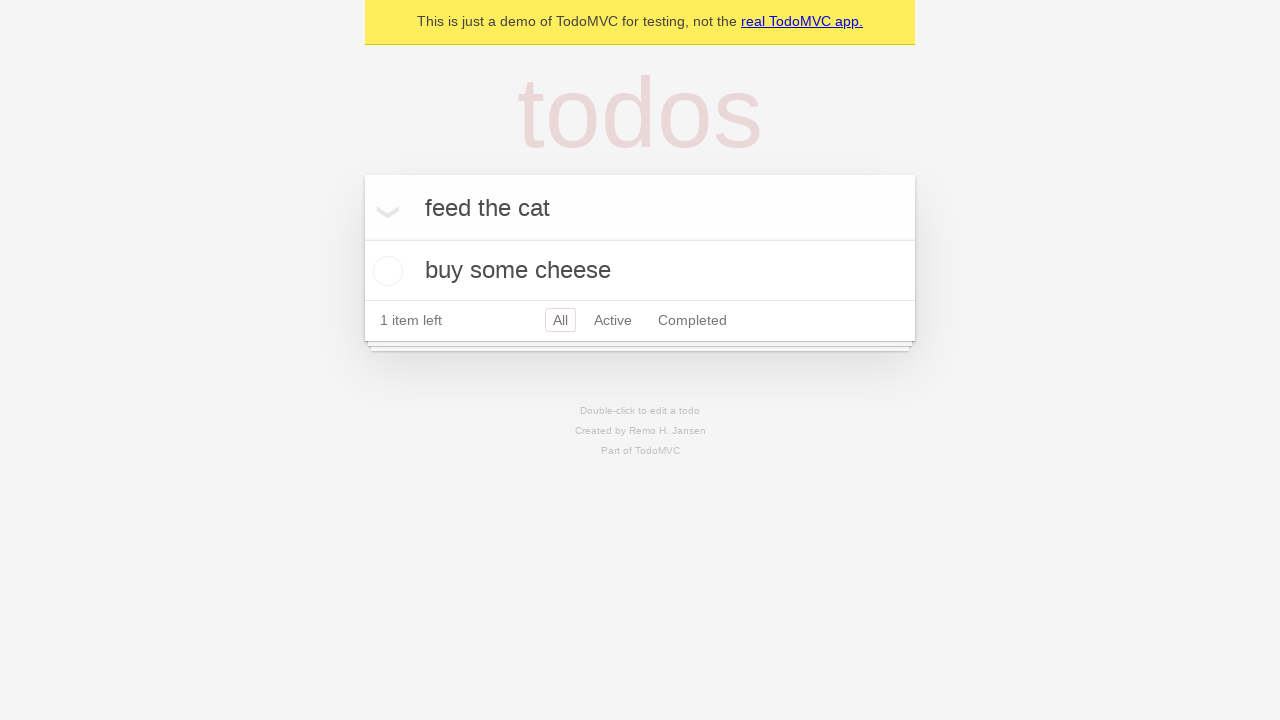

Pressed Enter to create second todo on internal:attr=[placeholder="What needs to be done?"i]
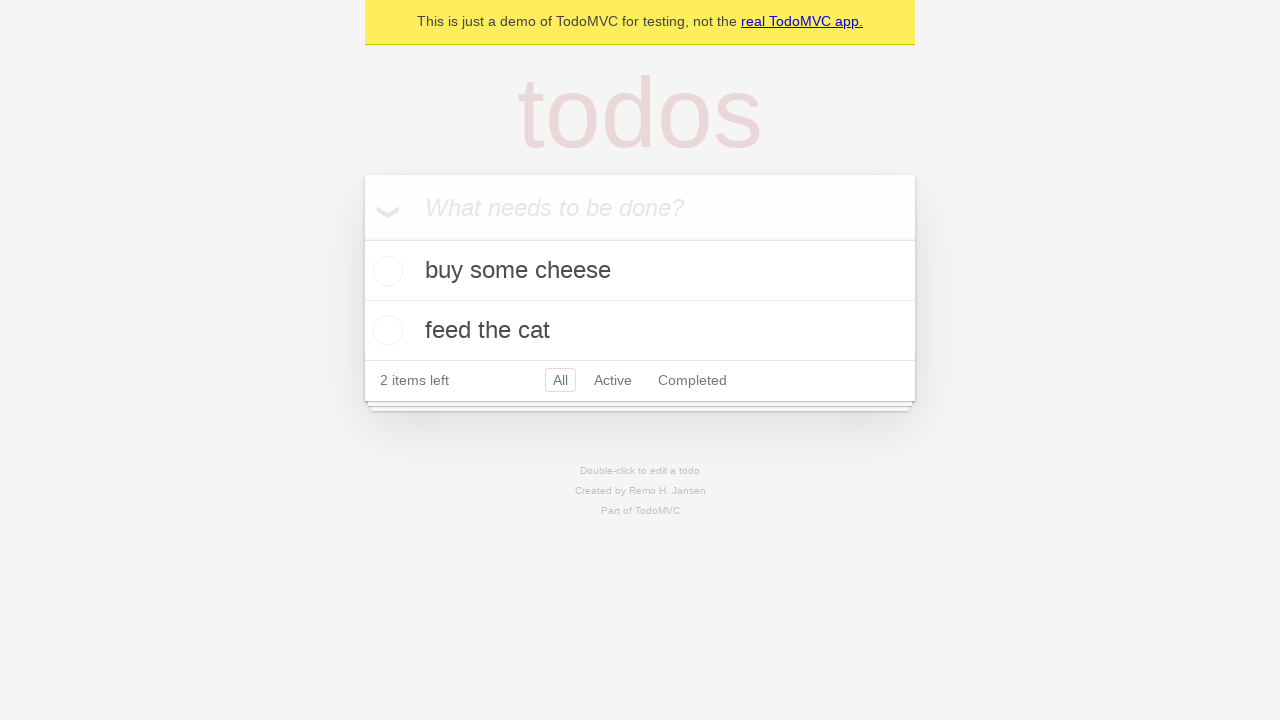

Filled third todo input with 'book a doctors appointment' on internal:attr=[placeholder="What needs to be done?"i]
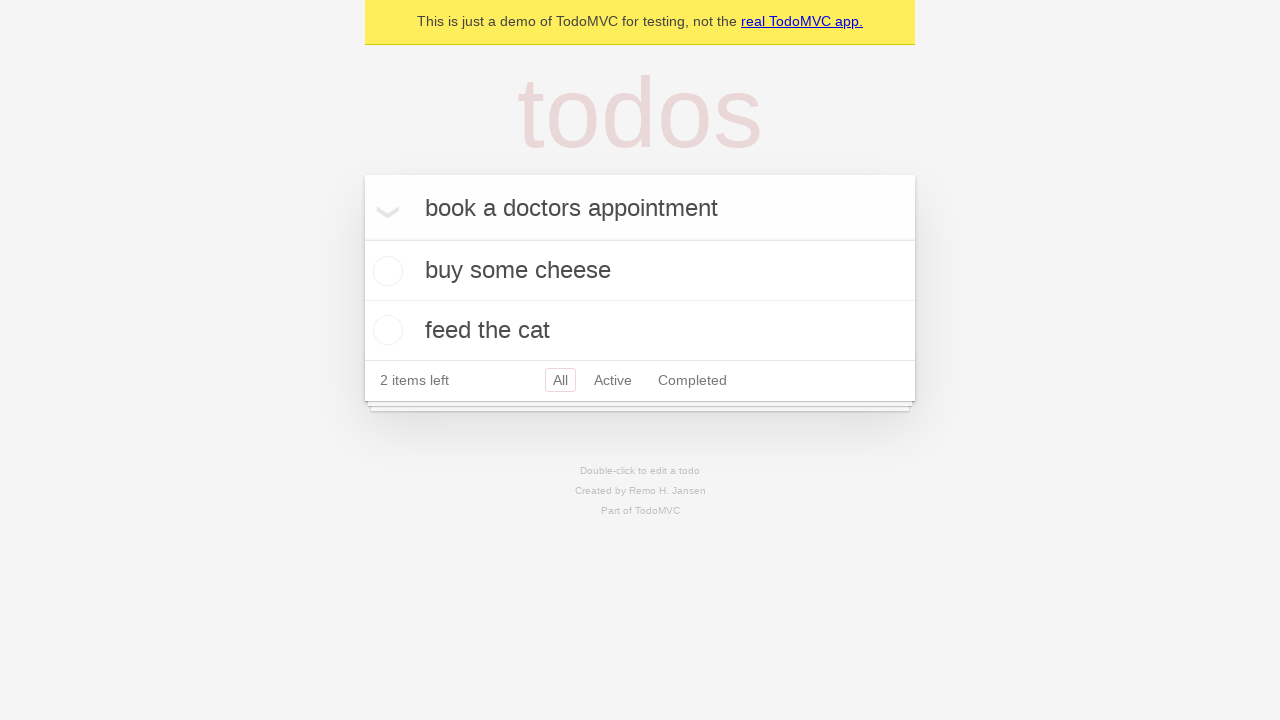

Pressed Enter to create third todo on internal:attr=[placeholder="What needs to be done?"i]
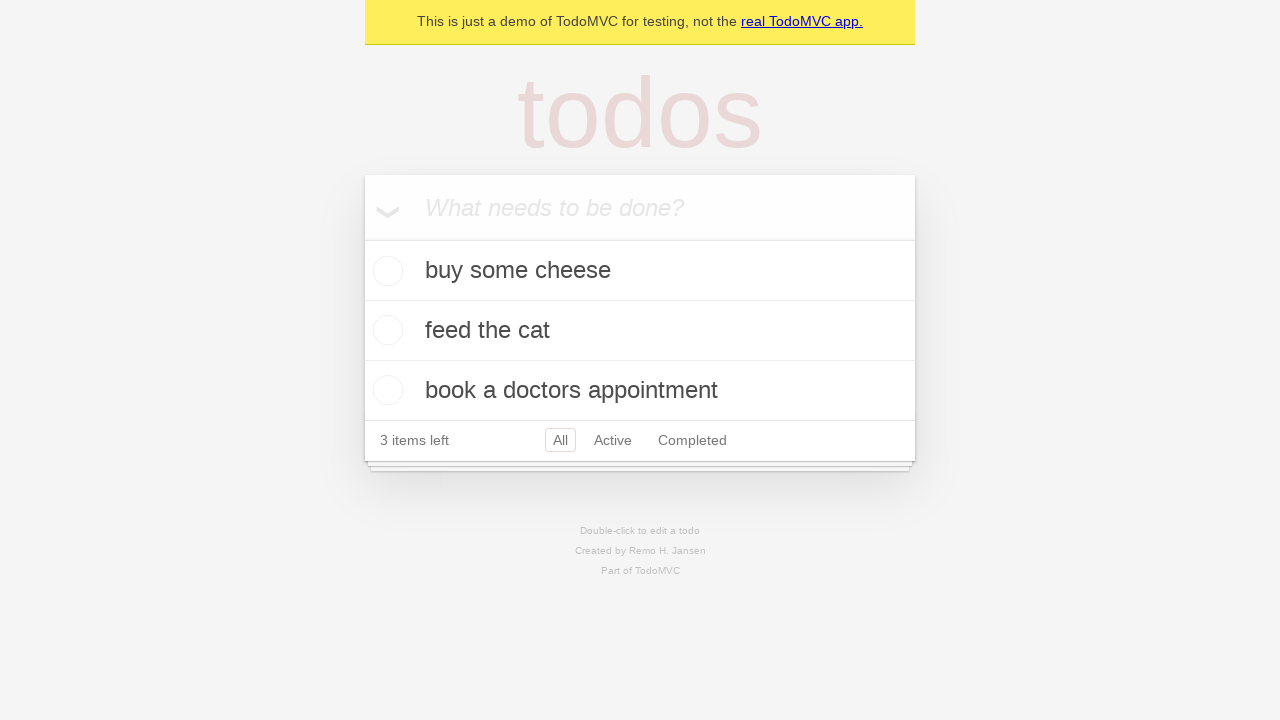

Double-clicked second todo to enter edit mode at (640, 331) on internal:testid=[data-testid="todo-item"s] >> nth=1
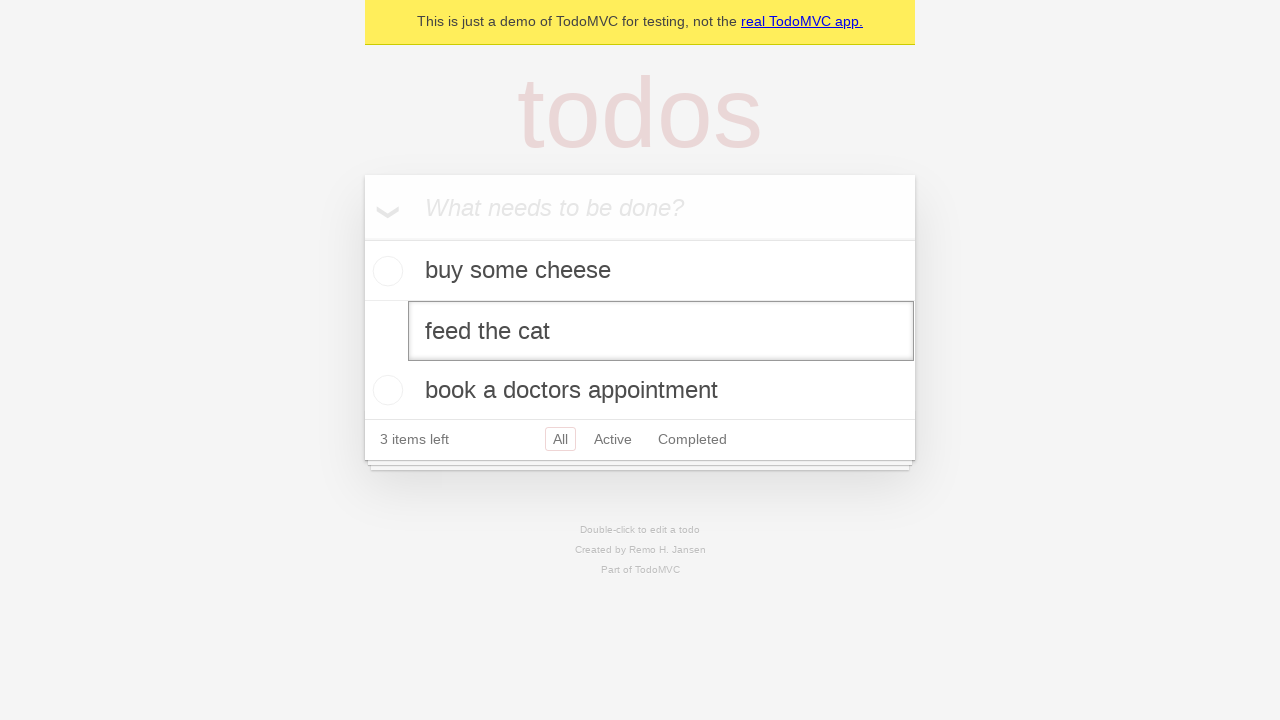

Changed second todo text to 'buy some sausages' on internal:testid=[data-testid="todo-item"s] >> nth=1 >> internal:role=textbox[nam
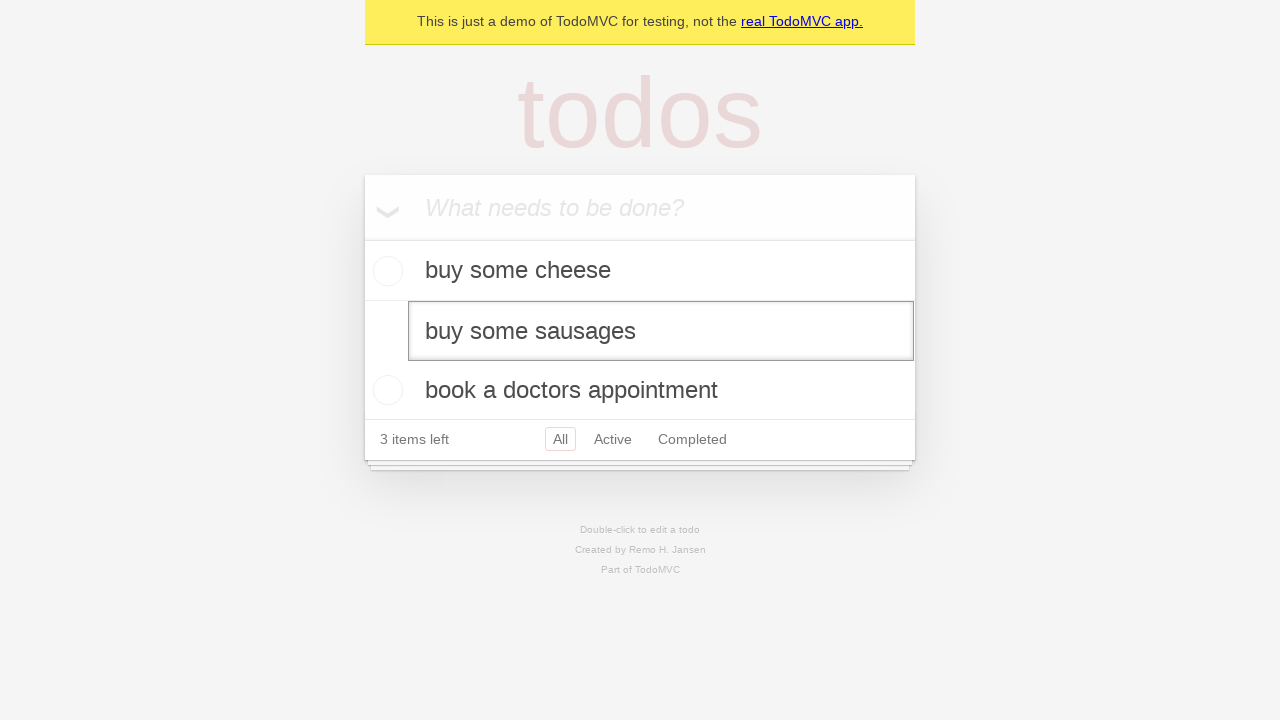

Dispatched blur event to save edits on second todo
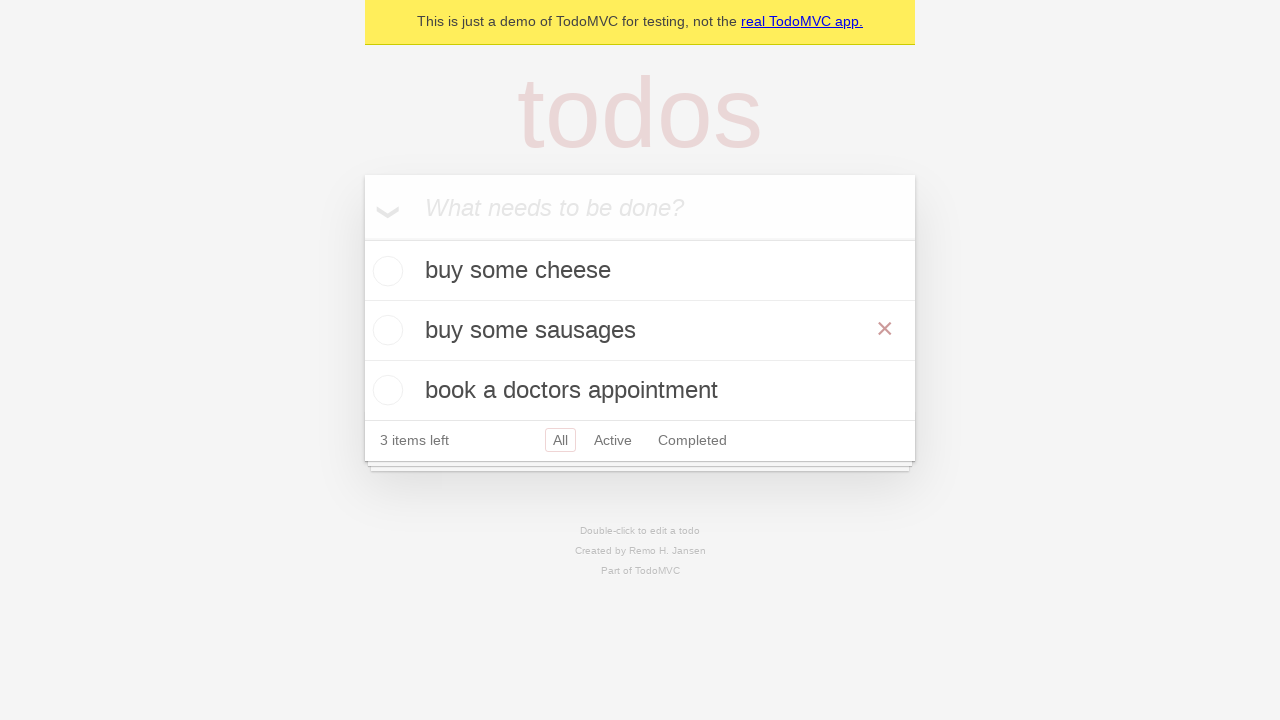

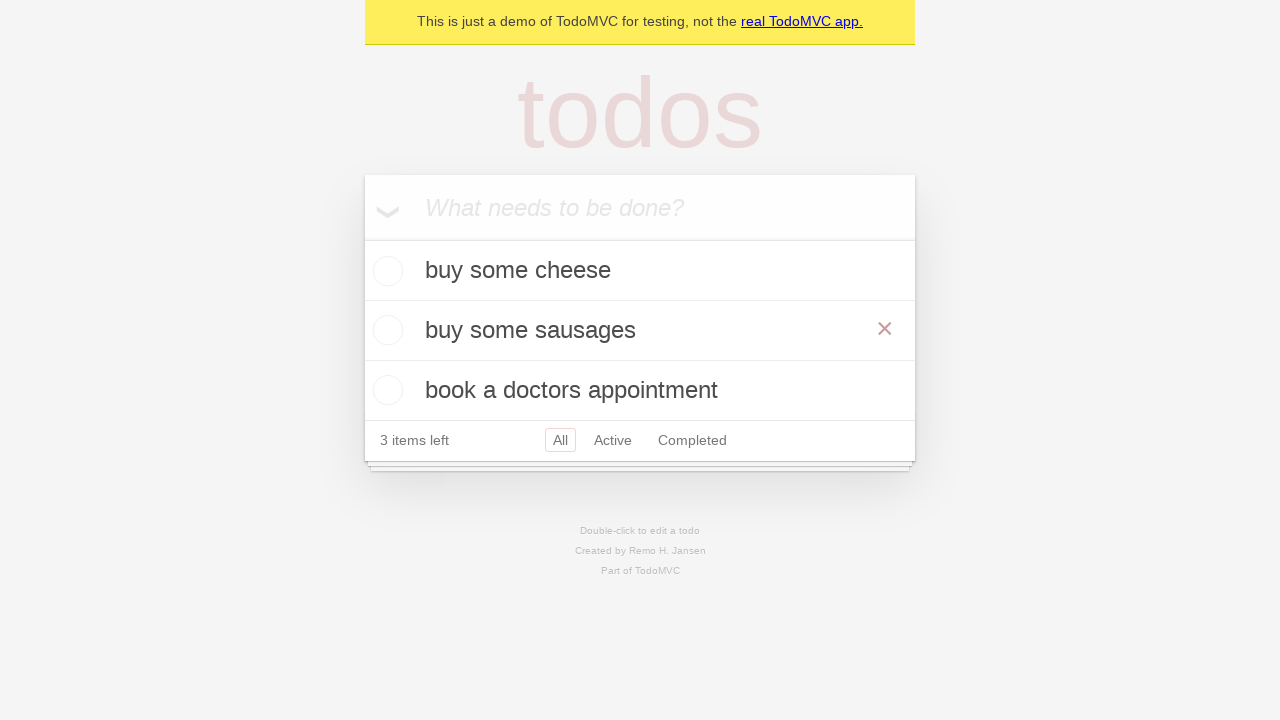